Tests a webmail interface by clicking on a folder in the tree view, then selecting different email items and verifying the sender names are displayed correctly.

Starting URL: https://ej2.syncfusion.com/showcase/typescript/webmail/#/home

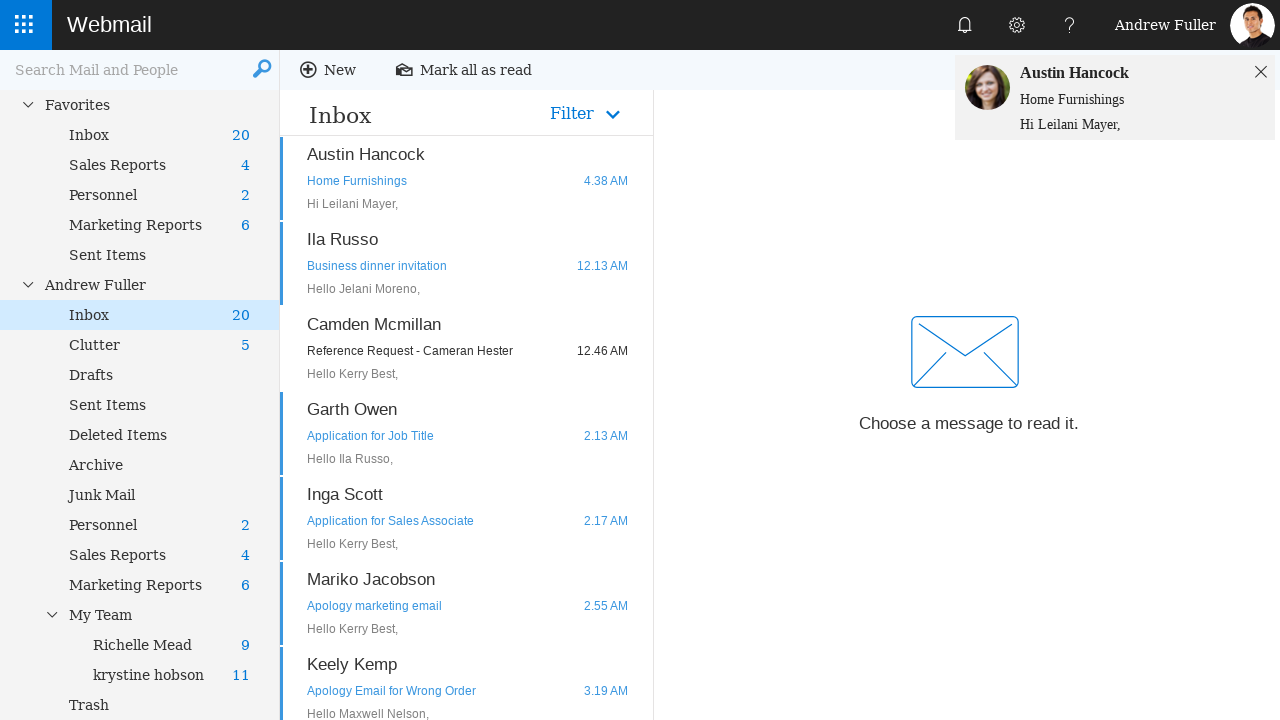

Clicked on folder in tree view with data-uid='21' at (159, 705) on #tree li.e-level-2[data-uid='21']
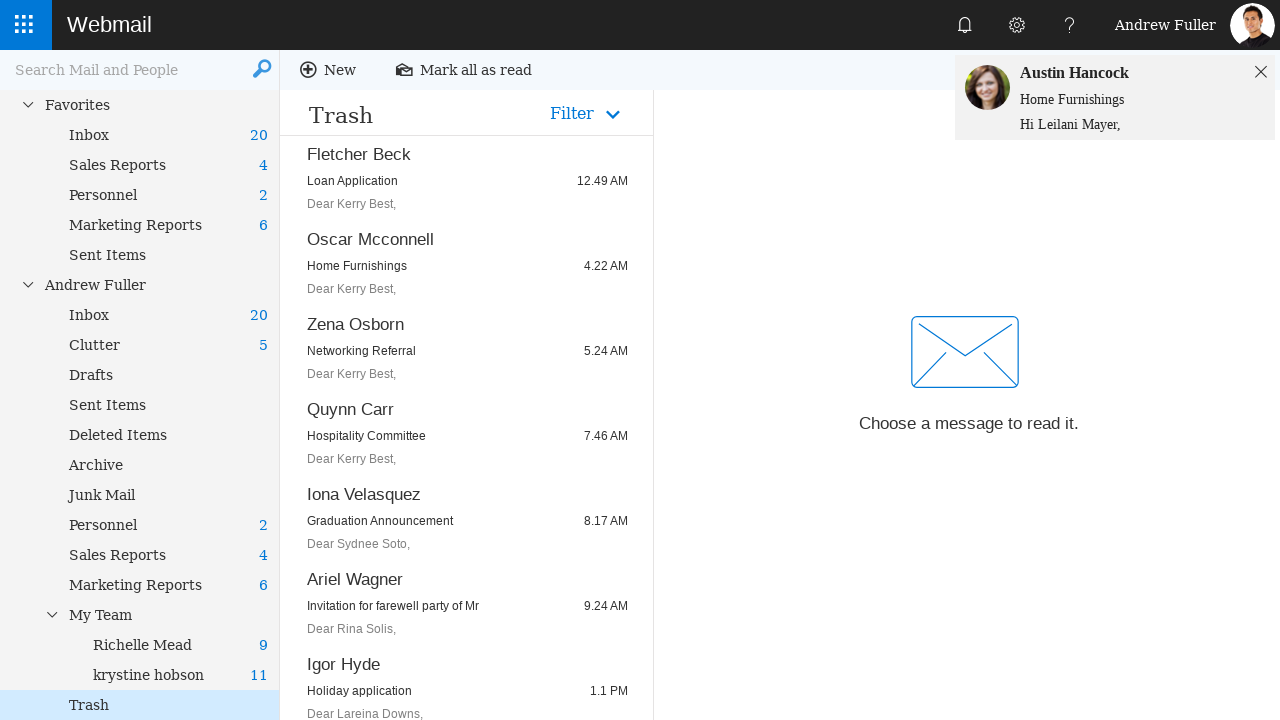

Clicked on email item SF10205 at (466, 178) on li.e-level-1[data-uid='SF10205']
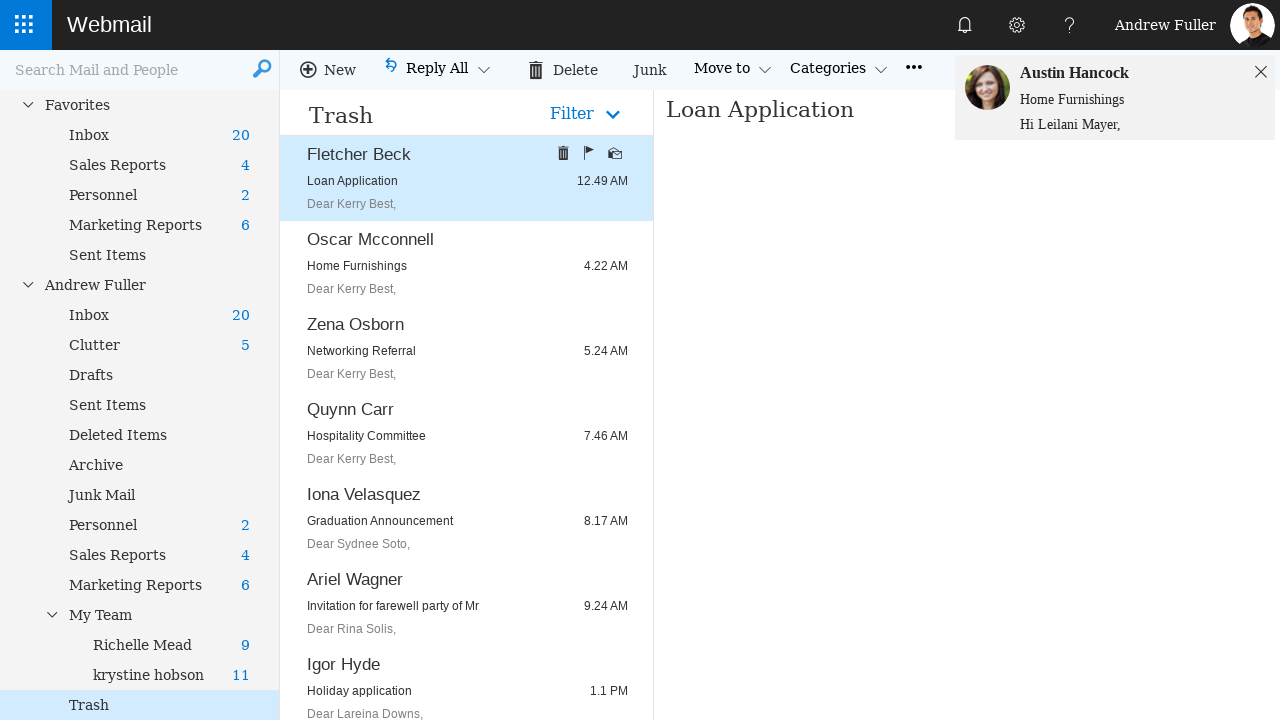

Waited for sender name element #sub to load
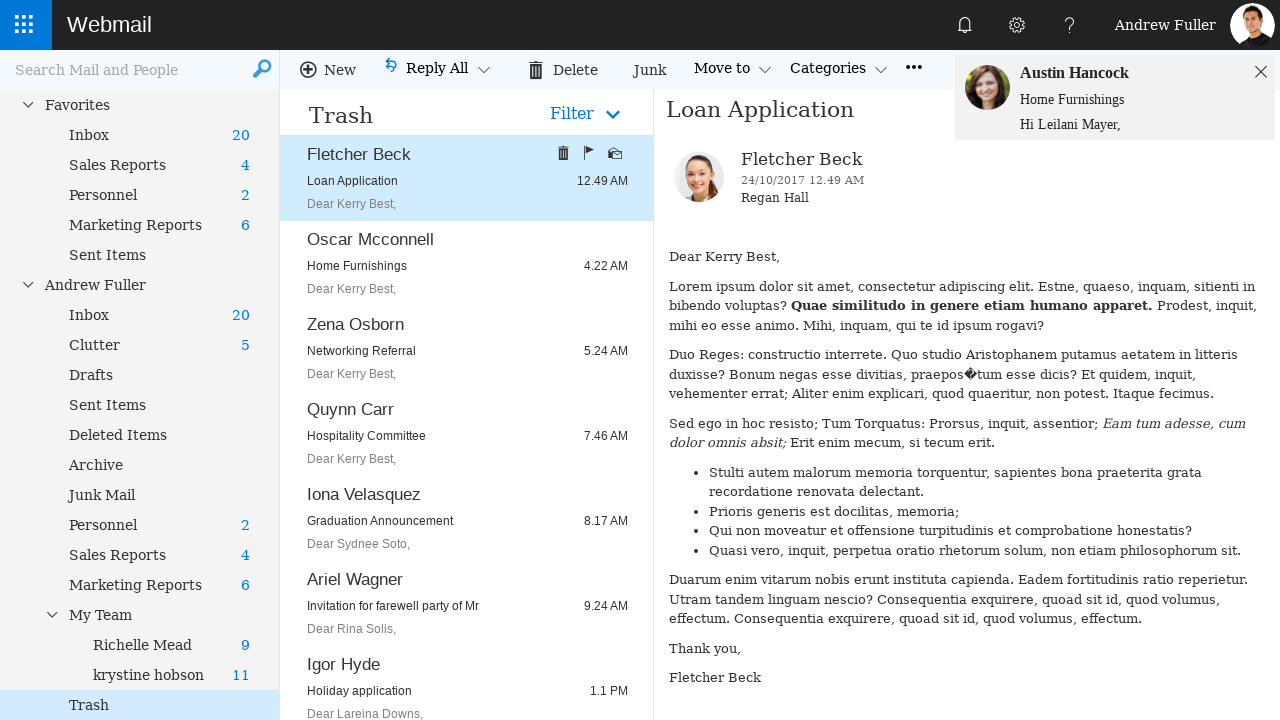

Verified sender name is 'Fletcher Beck'
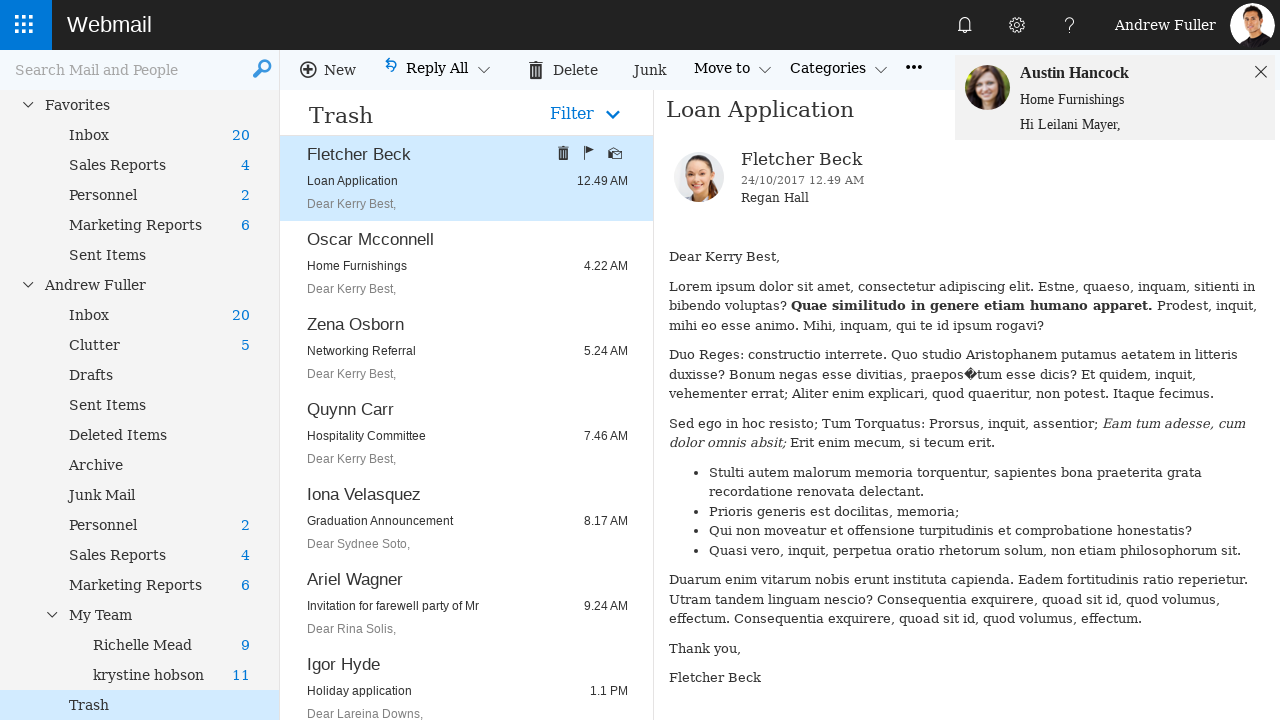

Clicked on email item SF10202 at (466, 264) on li.e-level-1[data-uid='SF10202']
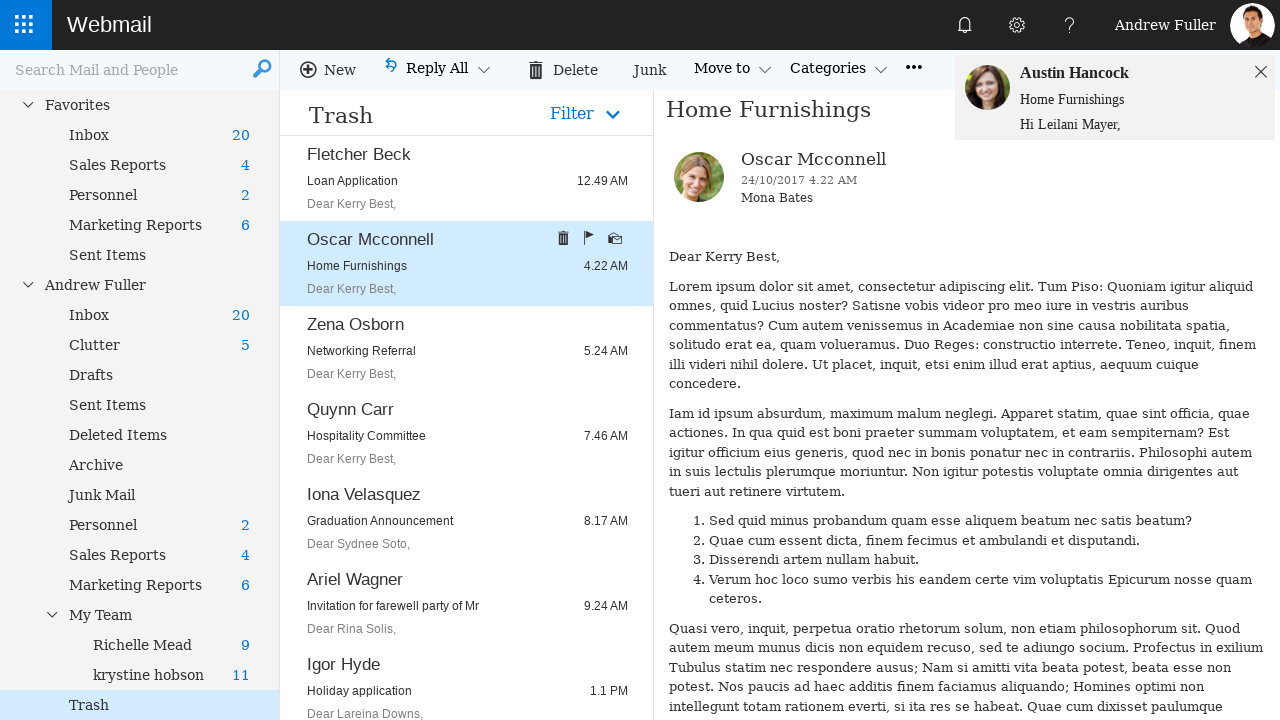

Waited for sender name element #sub to load
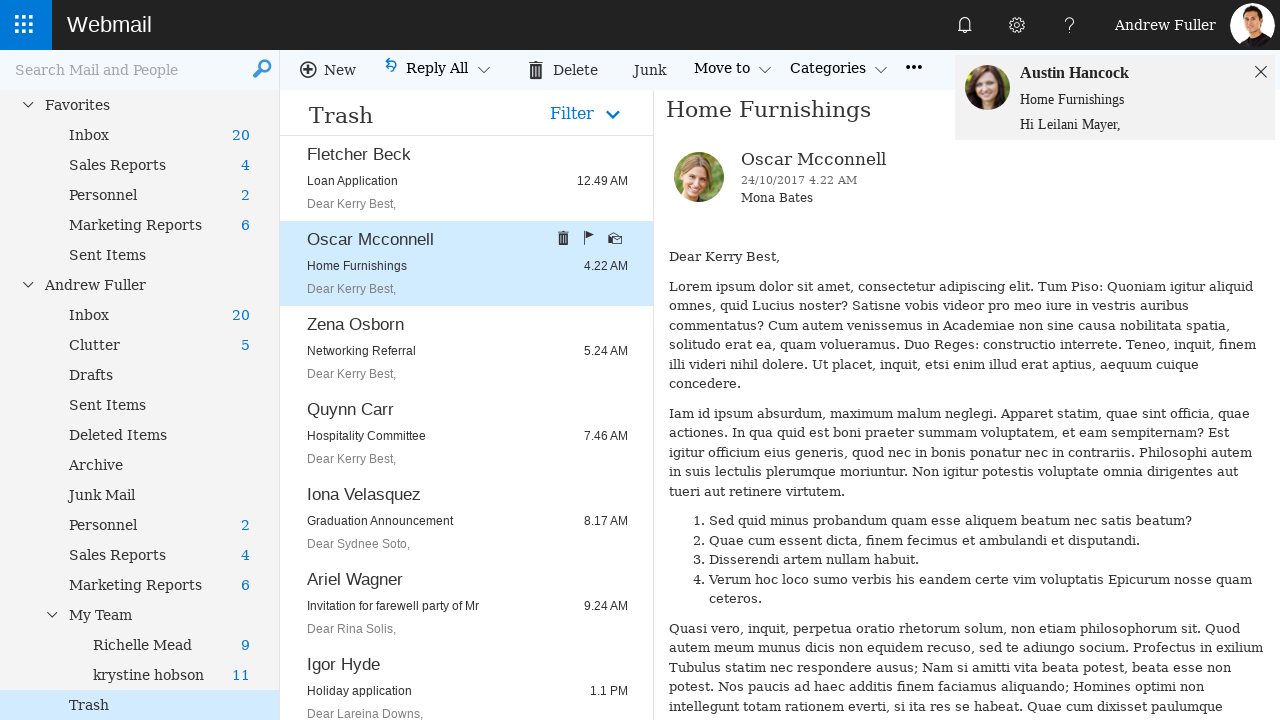

Verified sender name is 'Oscar Mcconnell'
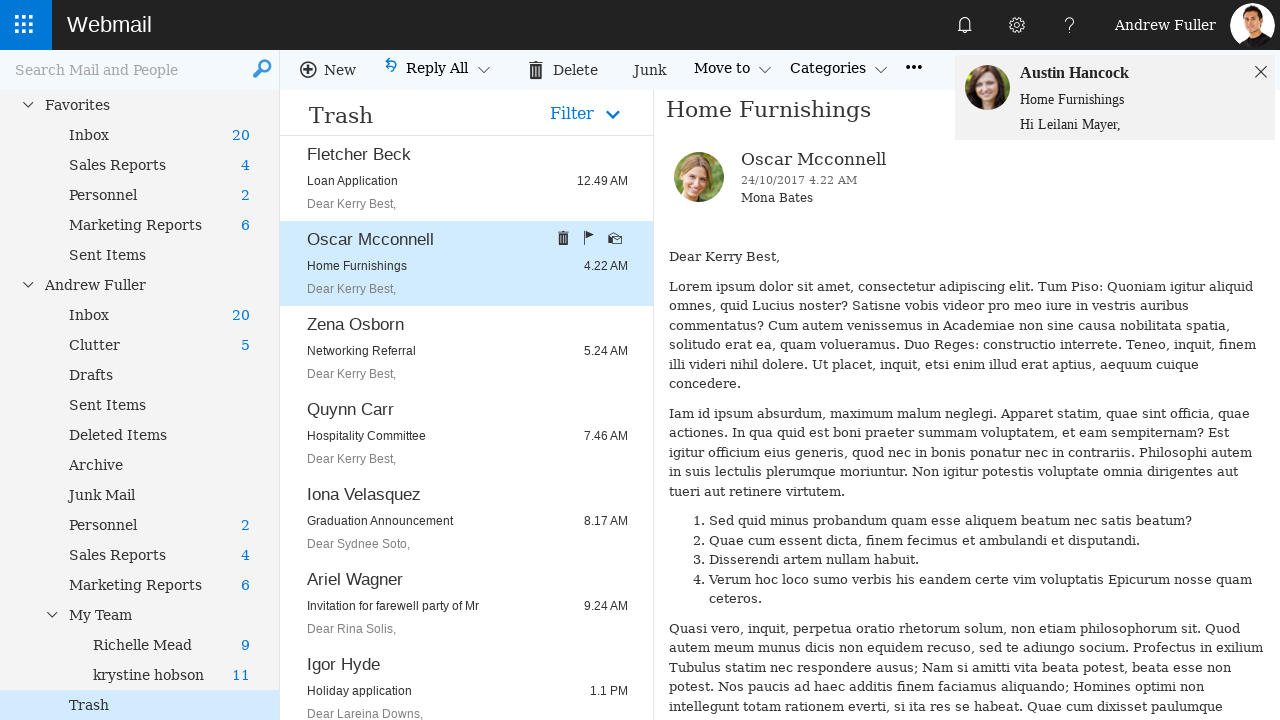

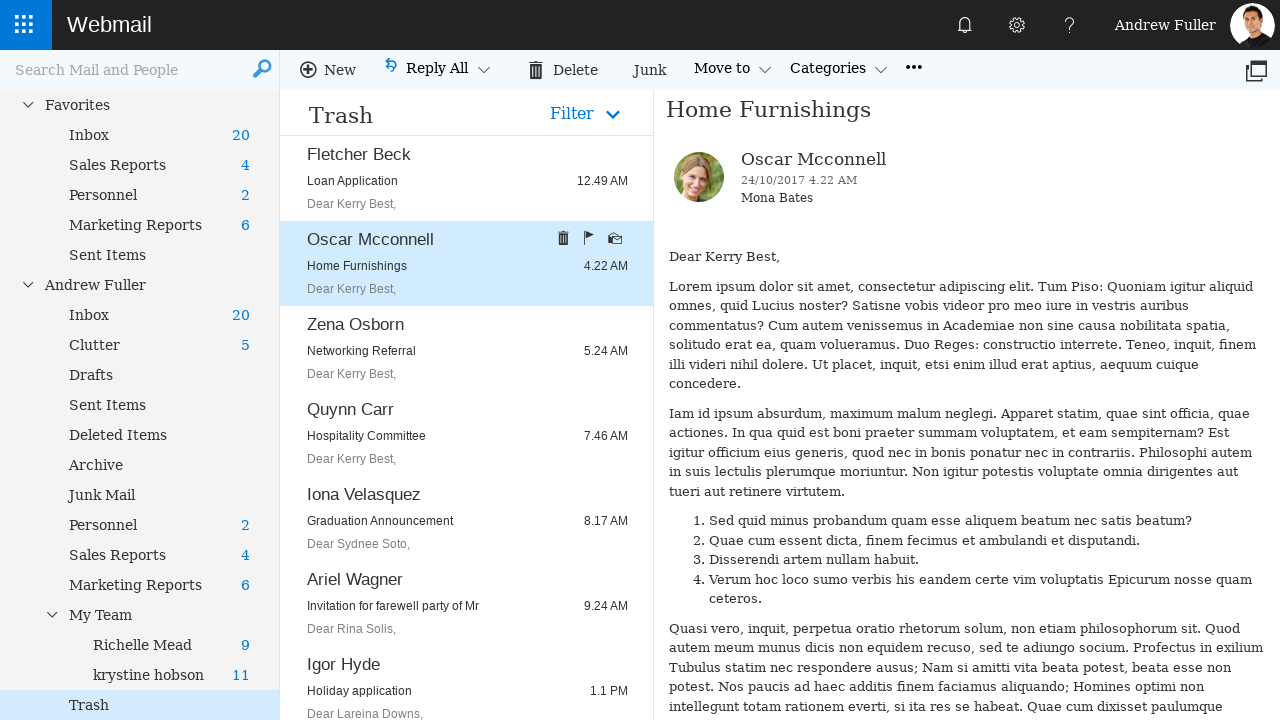